Tests registration form with mismatched email and confirm email fields

Starting URL: https://alada.vn/tai-khoan/dang-ky.html

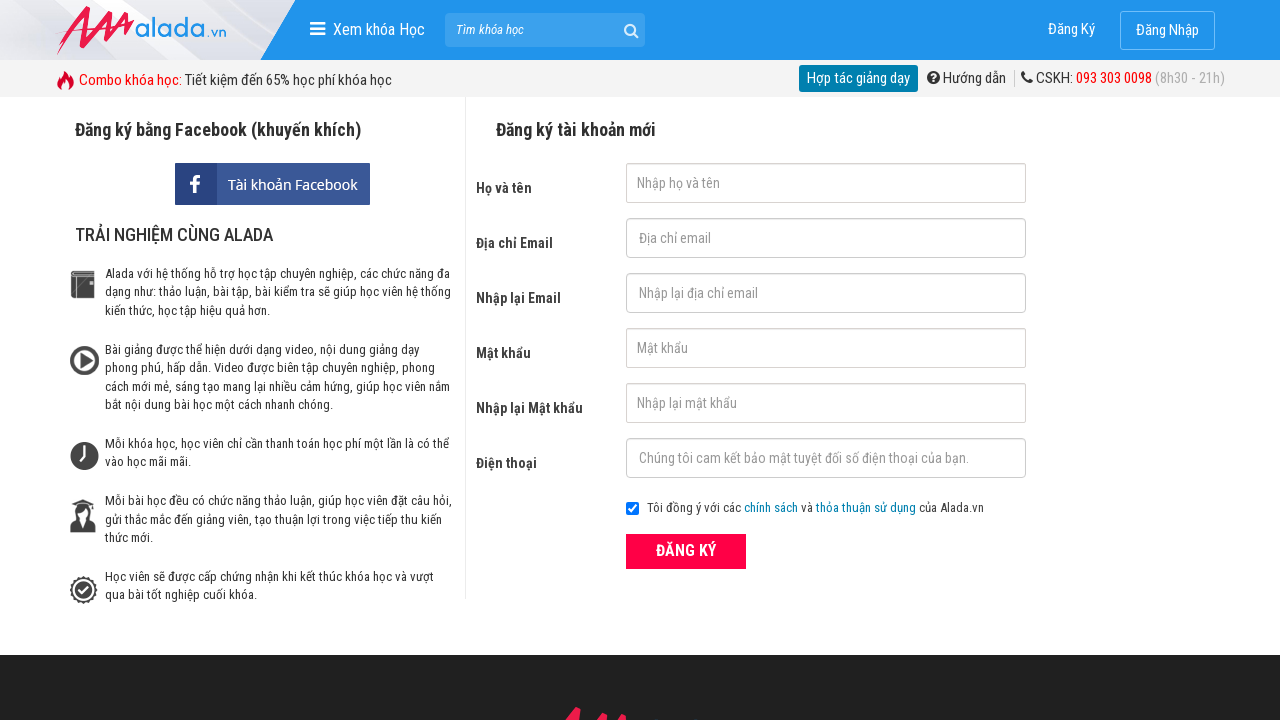

Filled first name field with 'Huu Hai' on #txtFirstname
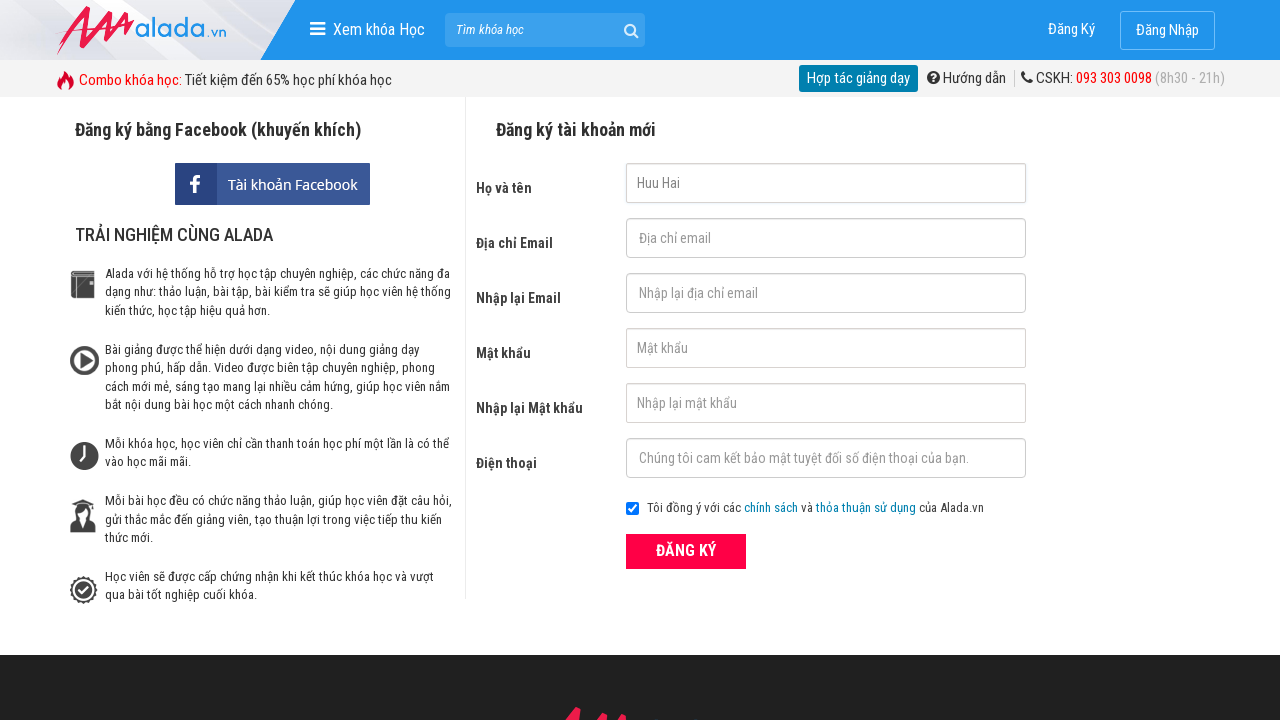

Filled email field with 'nguyenhuuhai@gmail.com' on #txtEmail
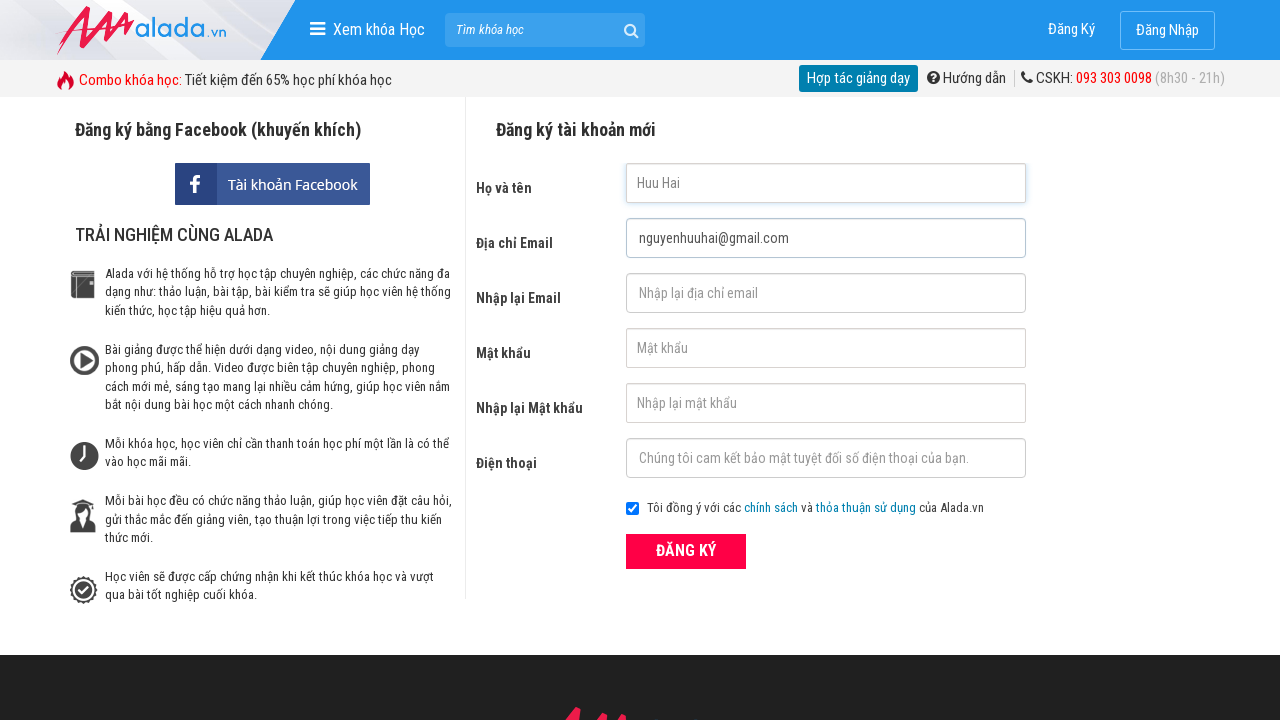

Filled confirm email field with mismatched email 'hainguyenhuu@.com' on #txtCEmail
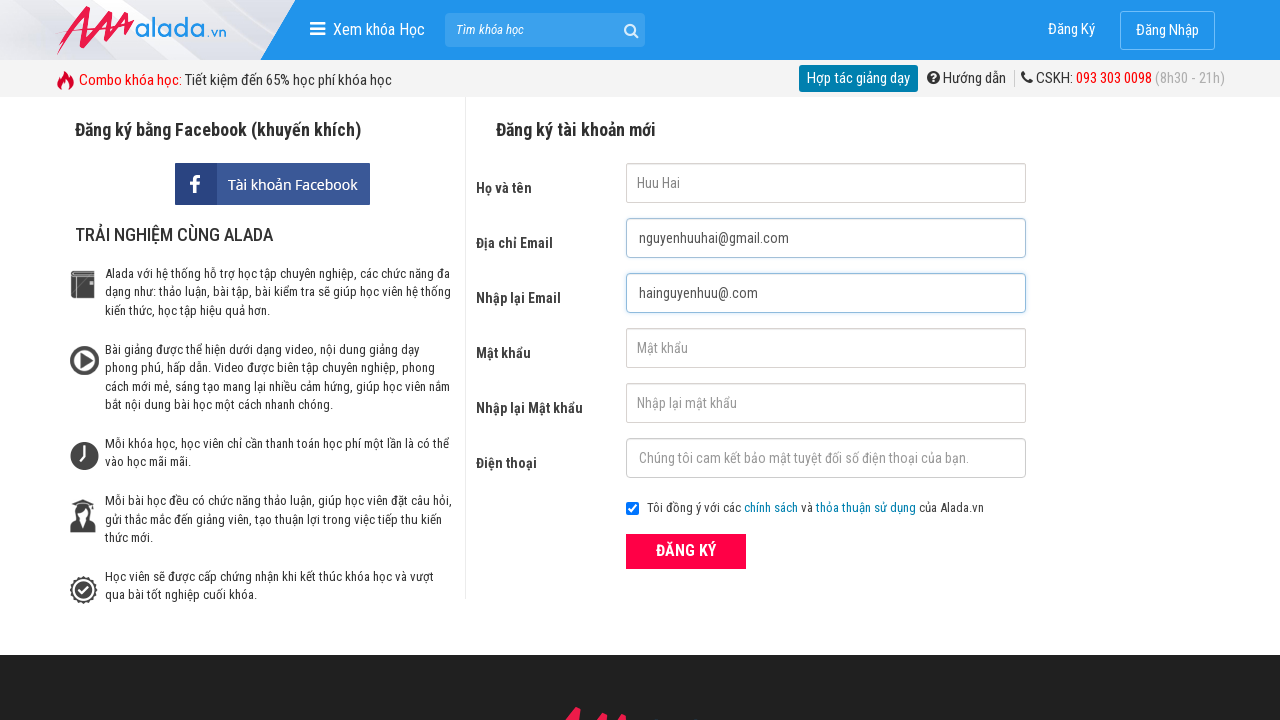

Filled password field with 'Huuhai1405' on #txtPassword
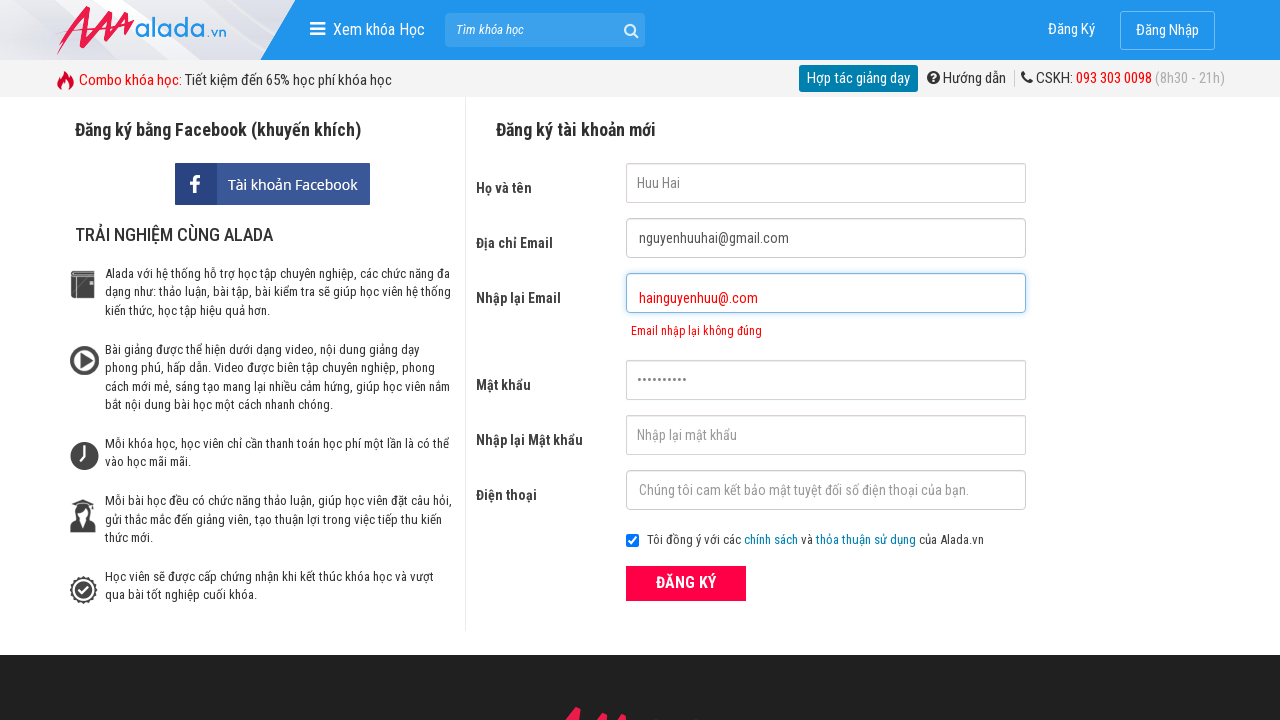

Filled confirm password field with 'Huuhai1405' on #txtCPassword
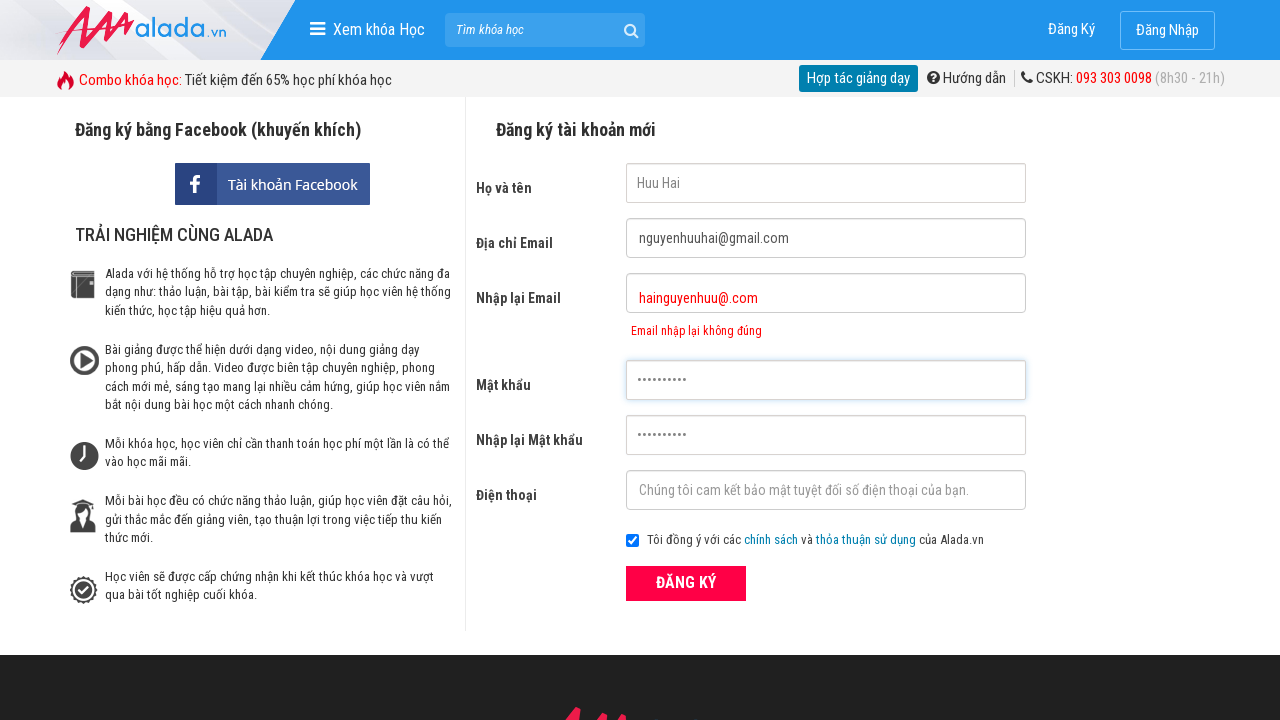

Filled phone field with '0901773198' on #txtPhone
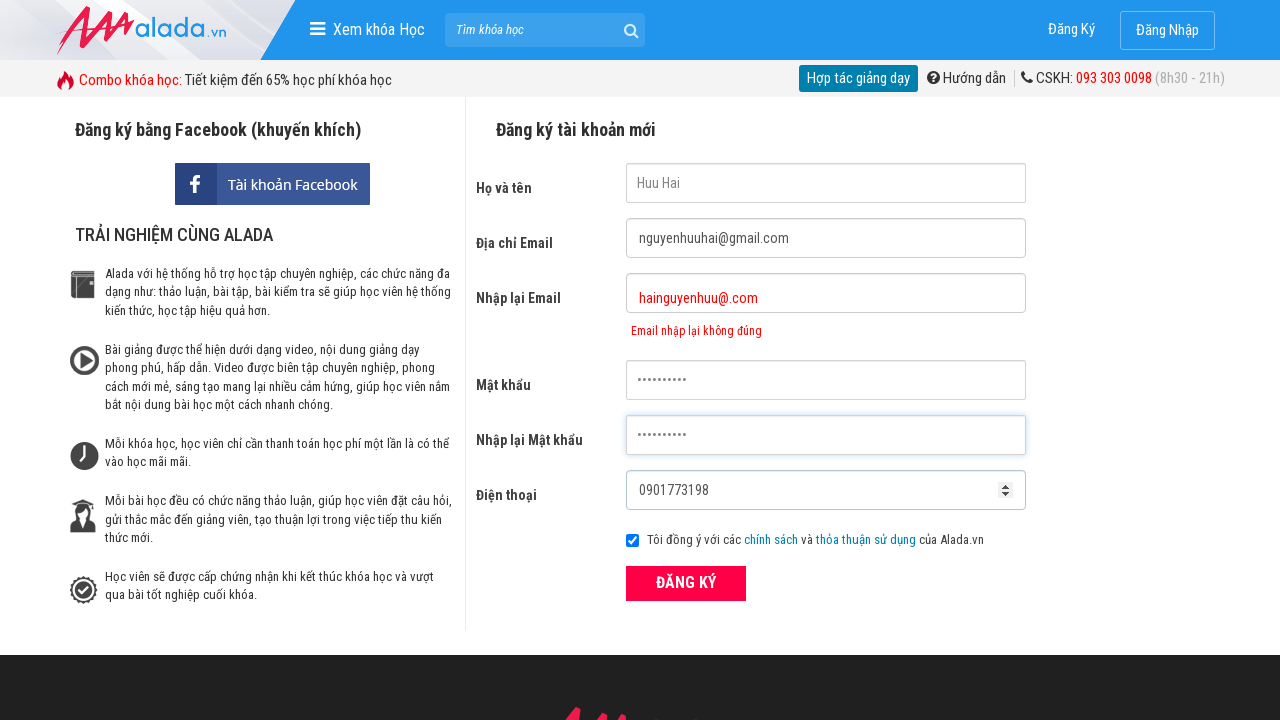

Clicked ĐĂNG KÝ (Register) button to submit form with mismatched emails at (686, 583) on xpath=//button[text()='ĐĂNG KÝ' and @type='submit']
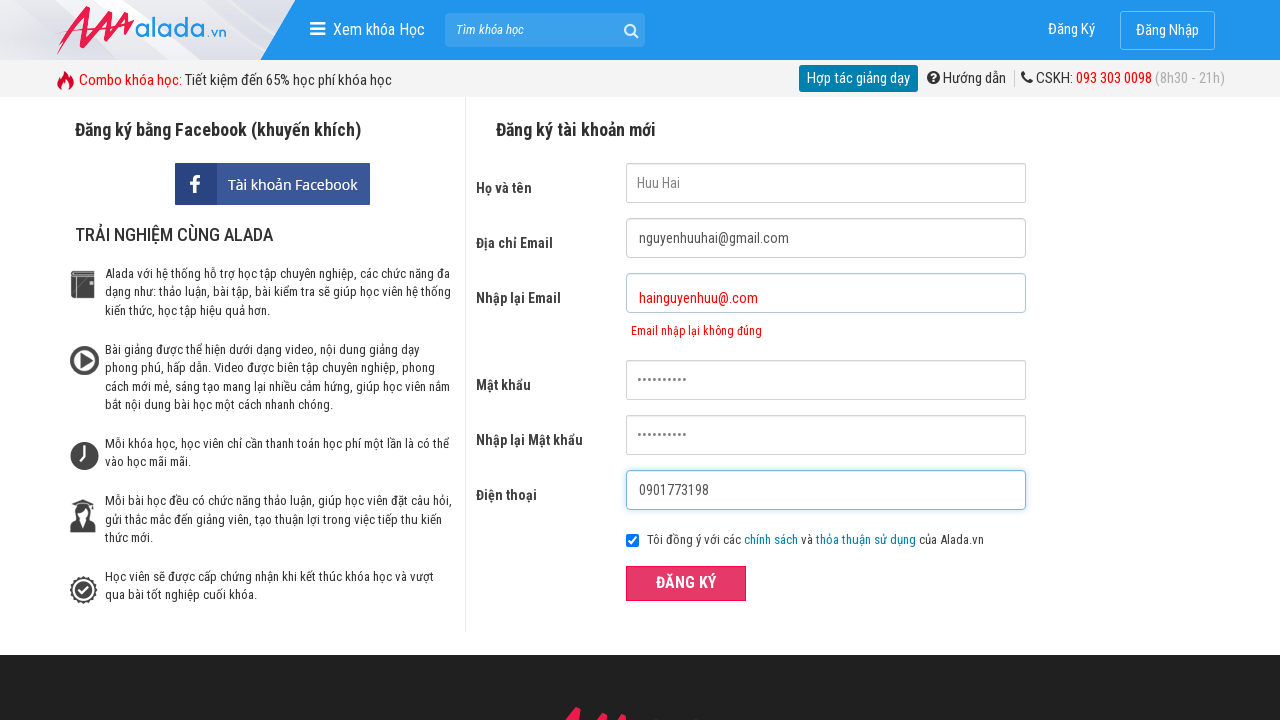

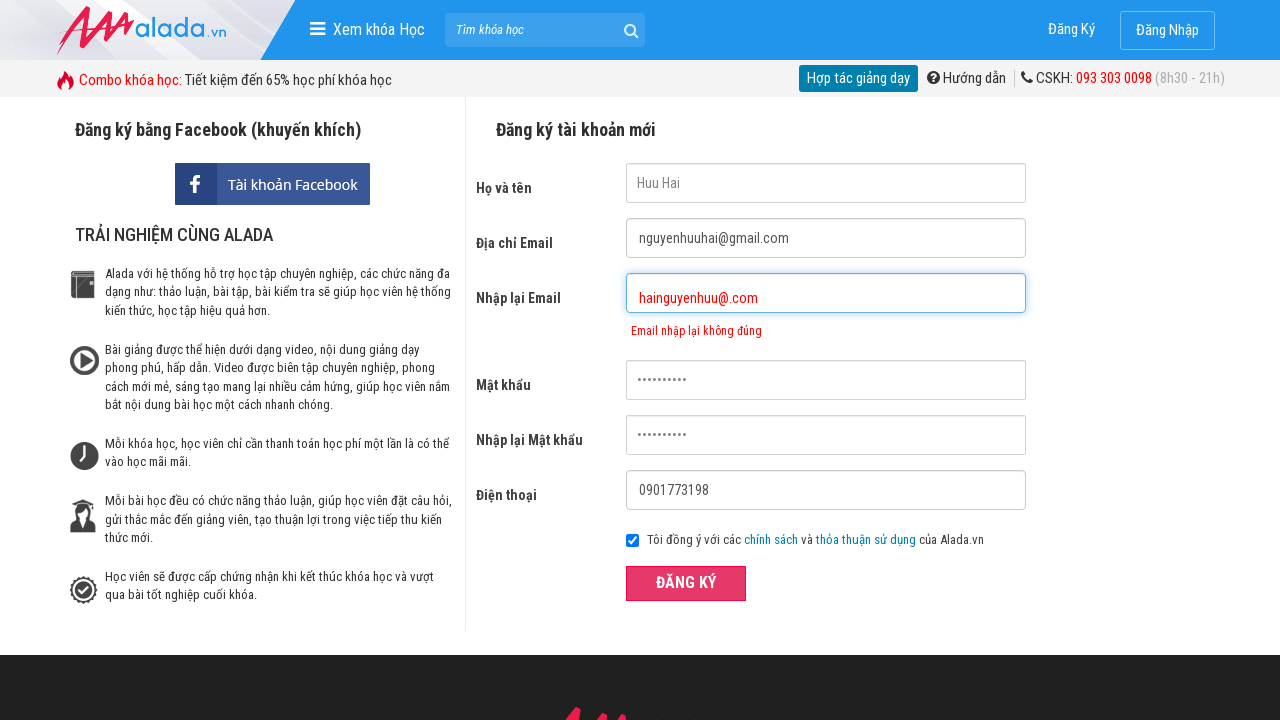